Tests the phones category filter button to ensure it displays the correct category

Starting URL: https://www.demoblaze.com/

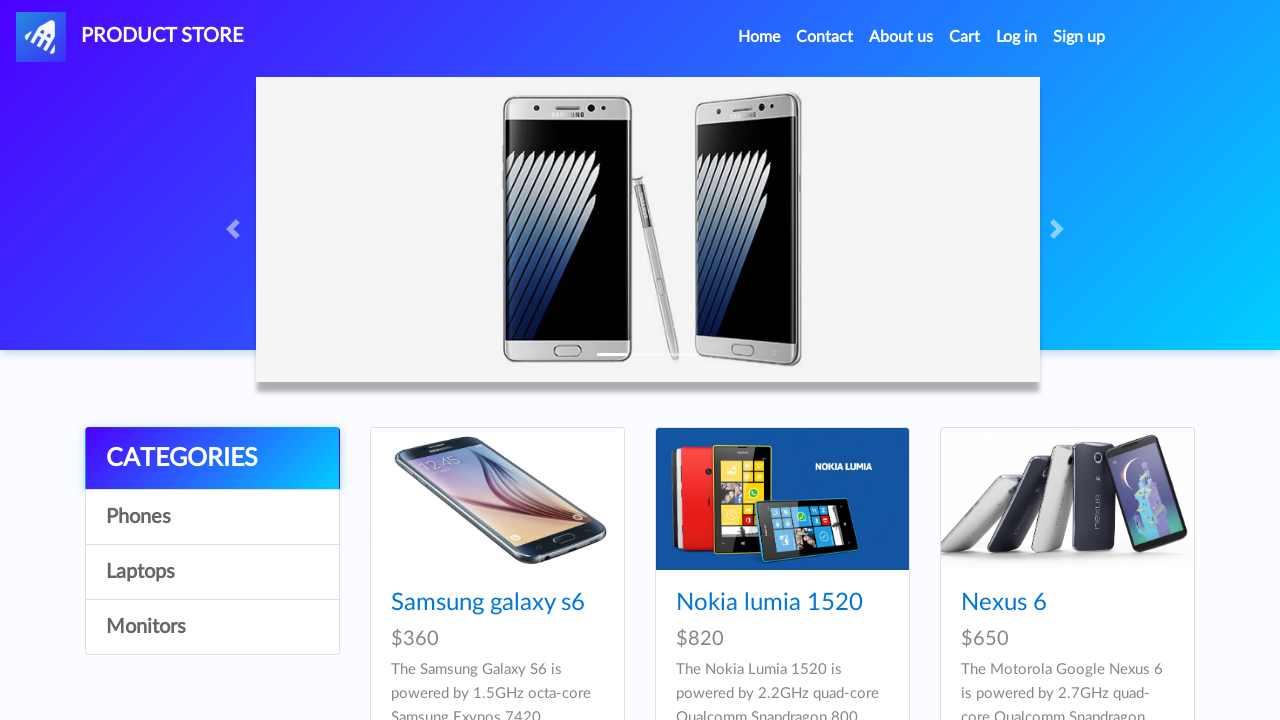

Clicked on Phones category filter button at (212, 517) on a:has-text('Phones')
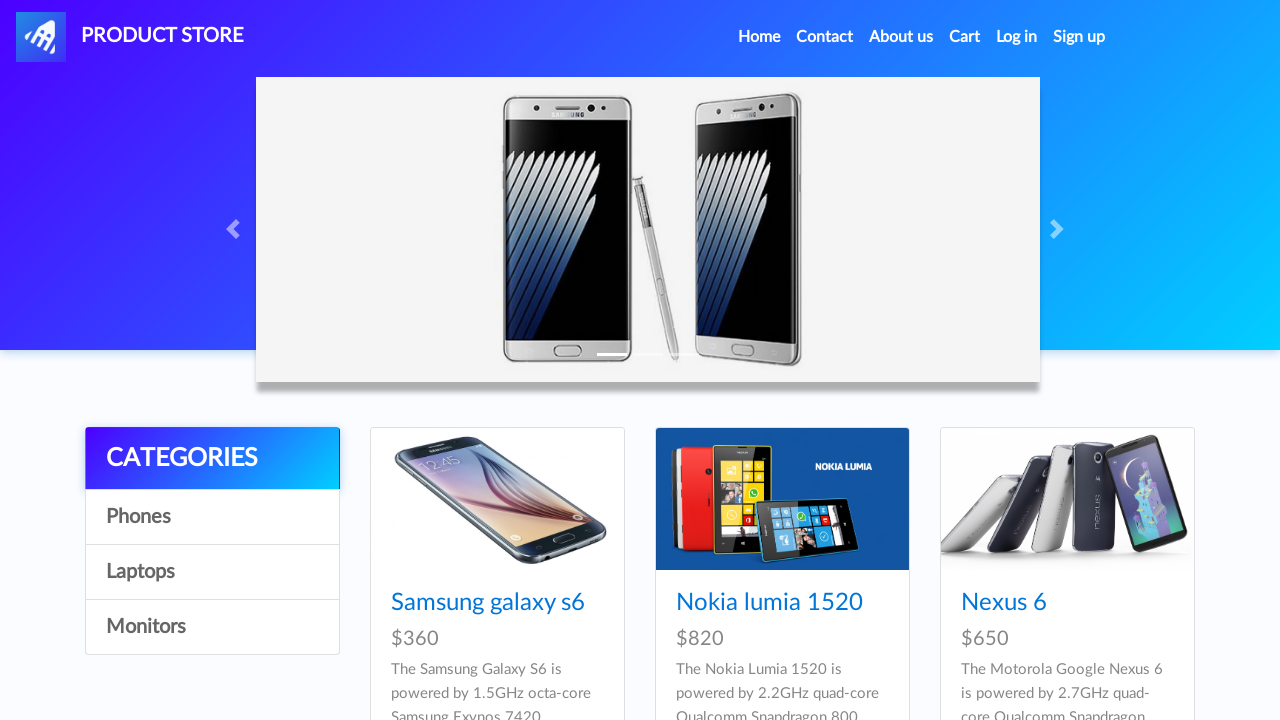

Verified Phones category is active and displayed
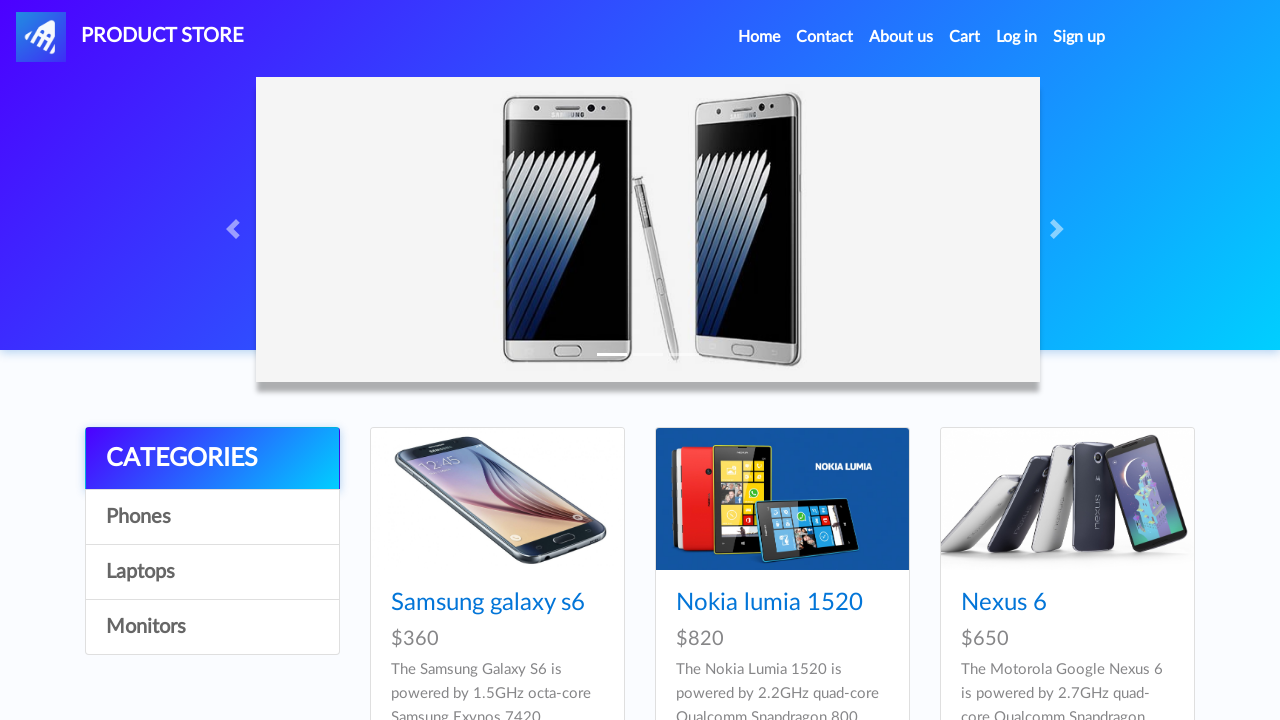

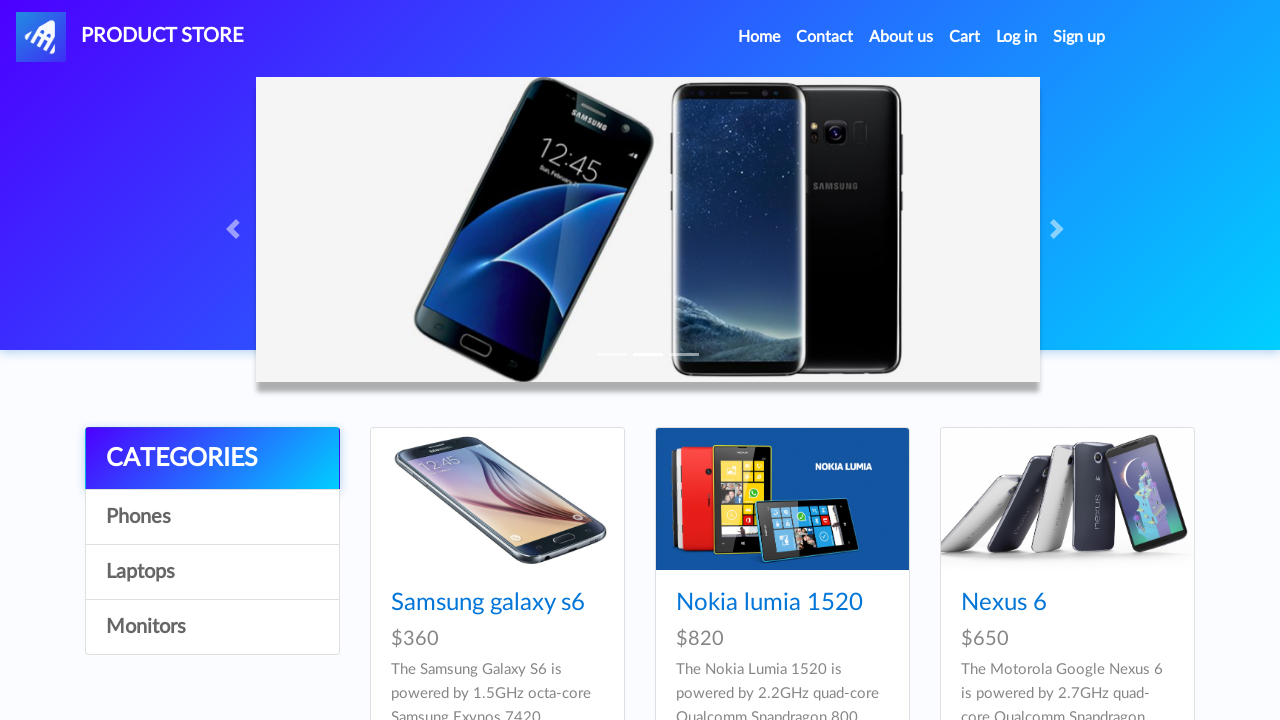